Tests selecting the first flight from search results and verifies the purchase form is displayed

Starting URL: https://blazedemo.com/

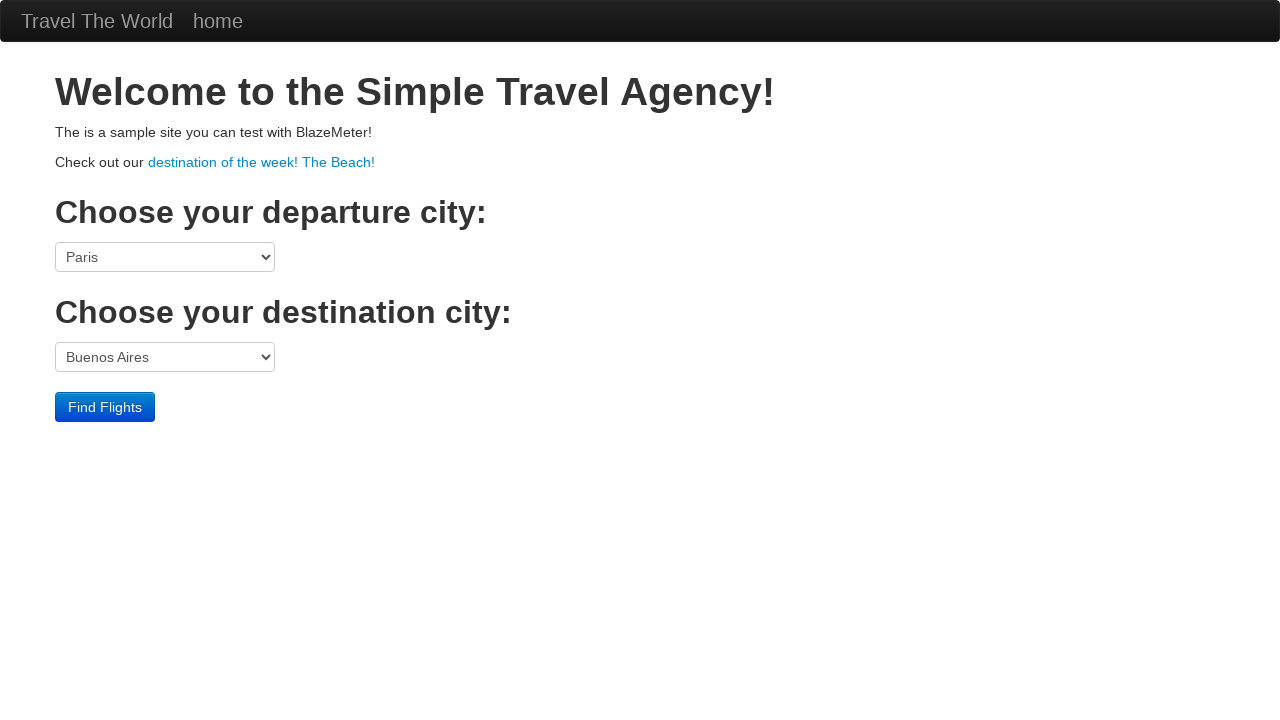

Selected Boston as departure city on select[name='fromPort']
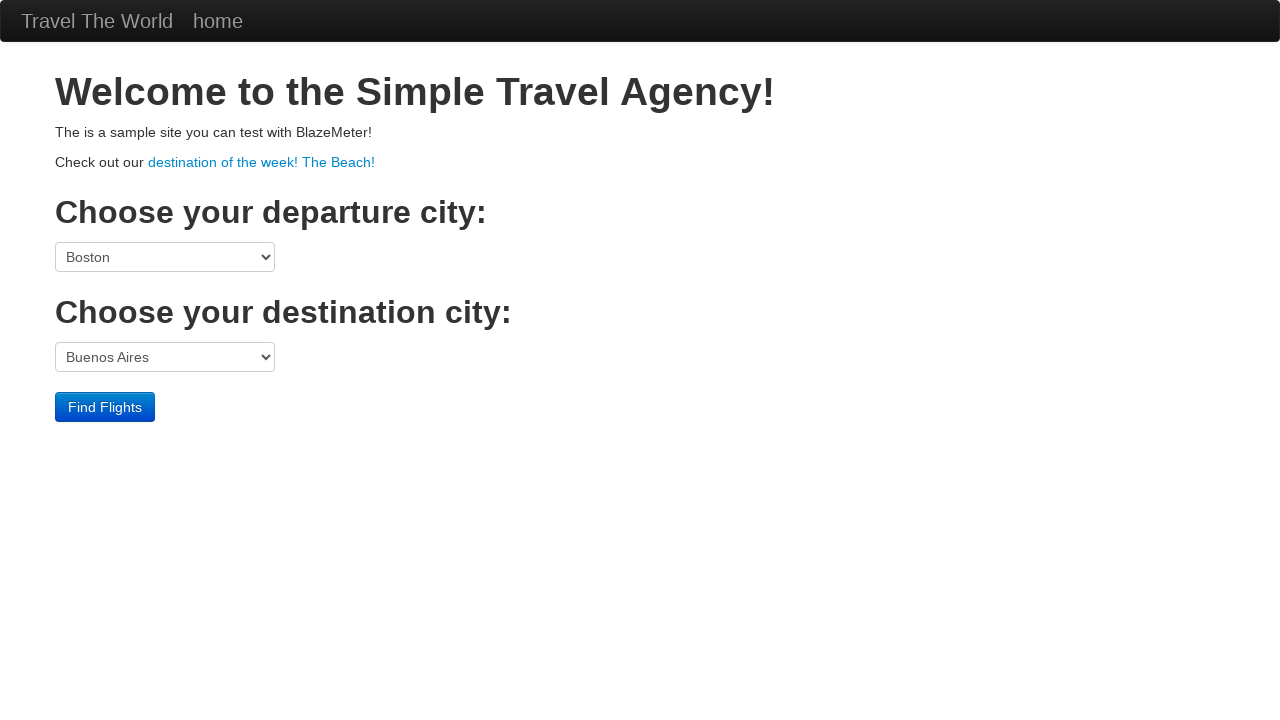

Selected London as destination city on select[name='toPort']
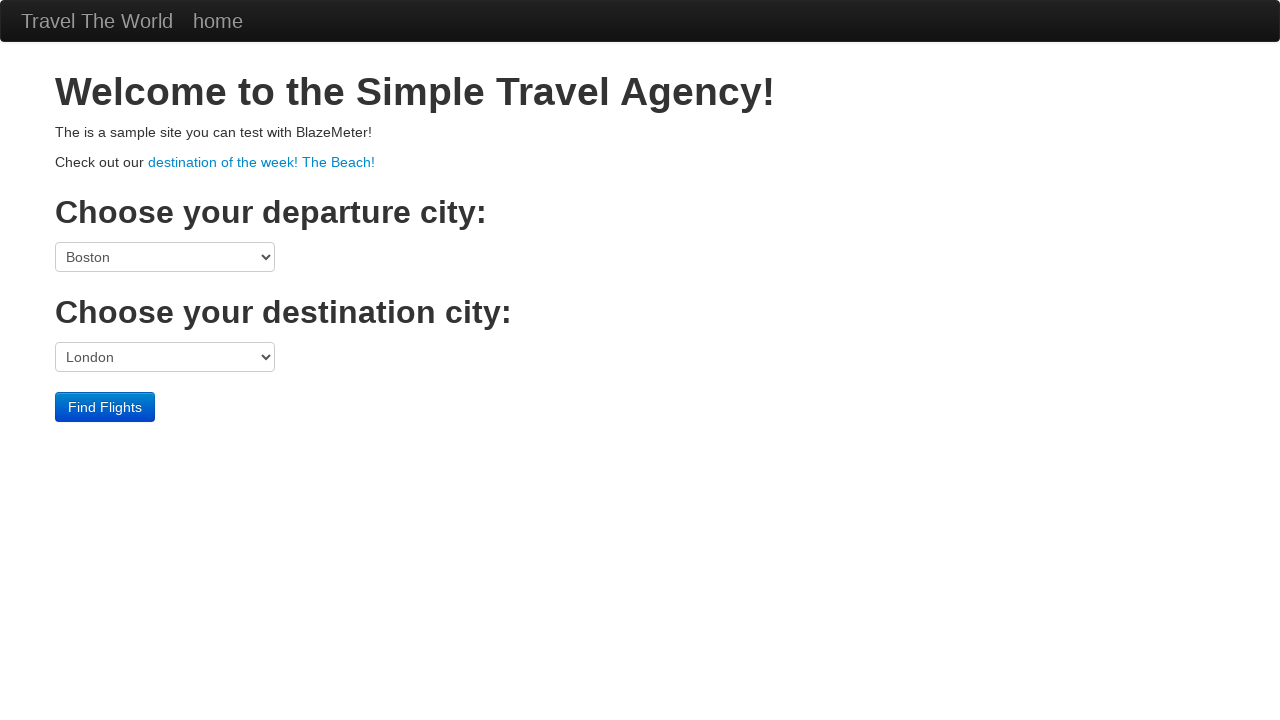

Clicked Find Flights button to search for flights at (105, 407) on input[type='submit']
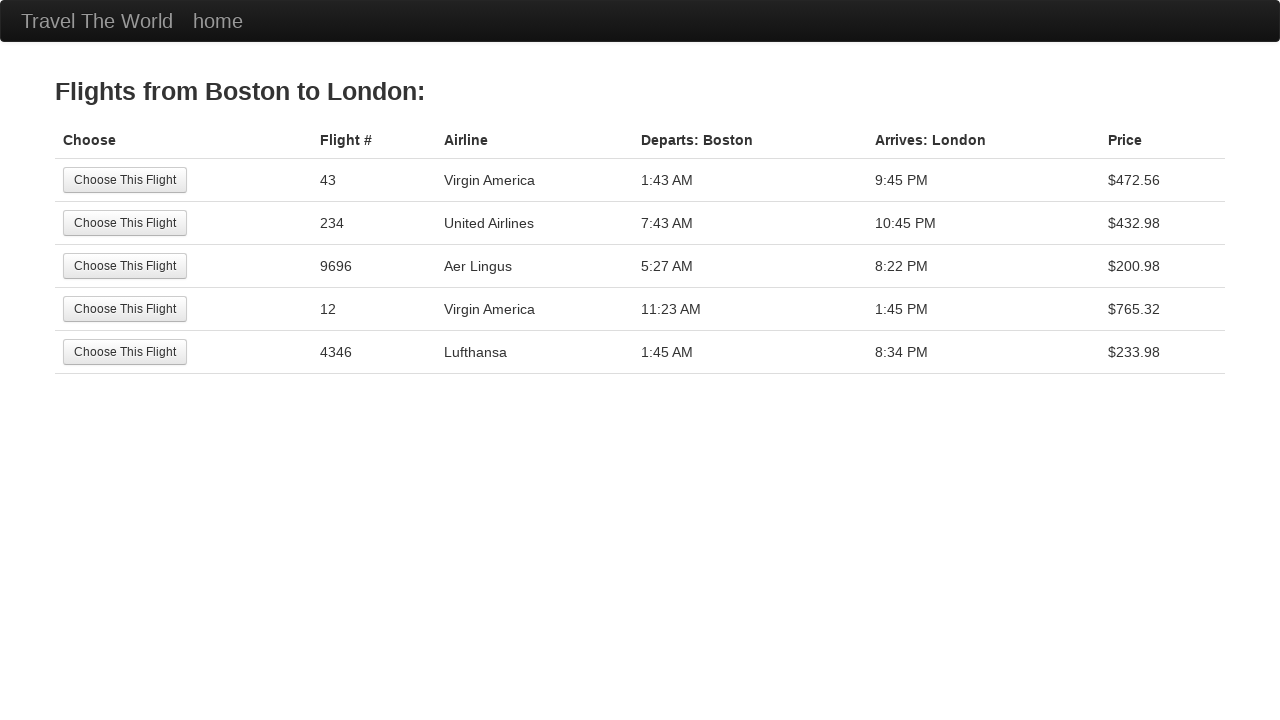

Clicked to select the first flight from search results at (125, 180) on input[type='submit']
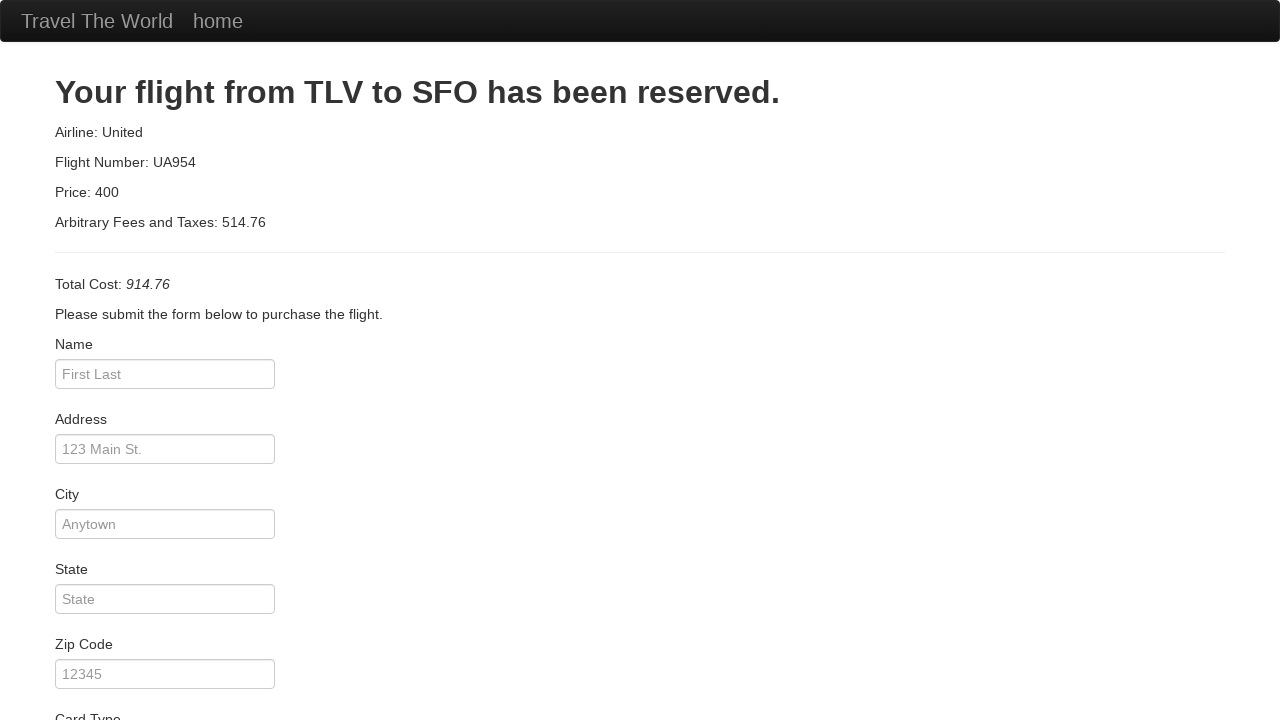

Verified purchase form is displayed with name input field
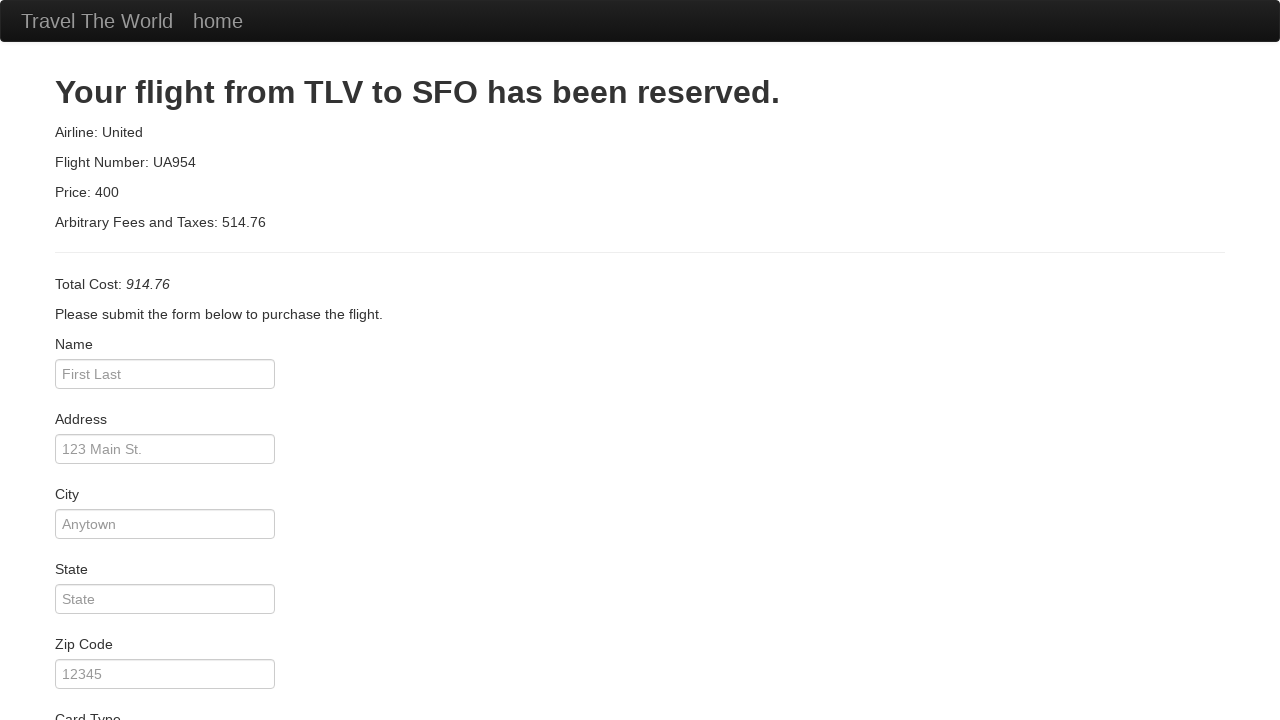

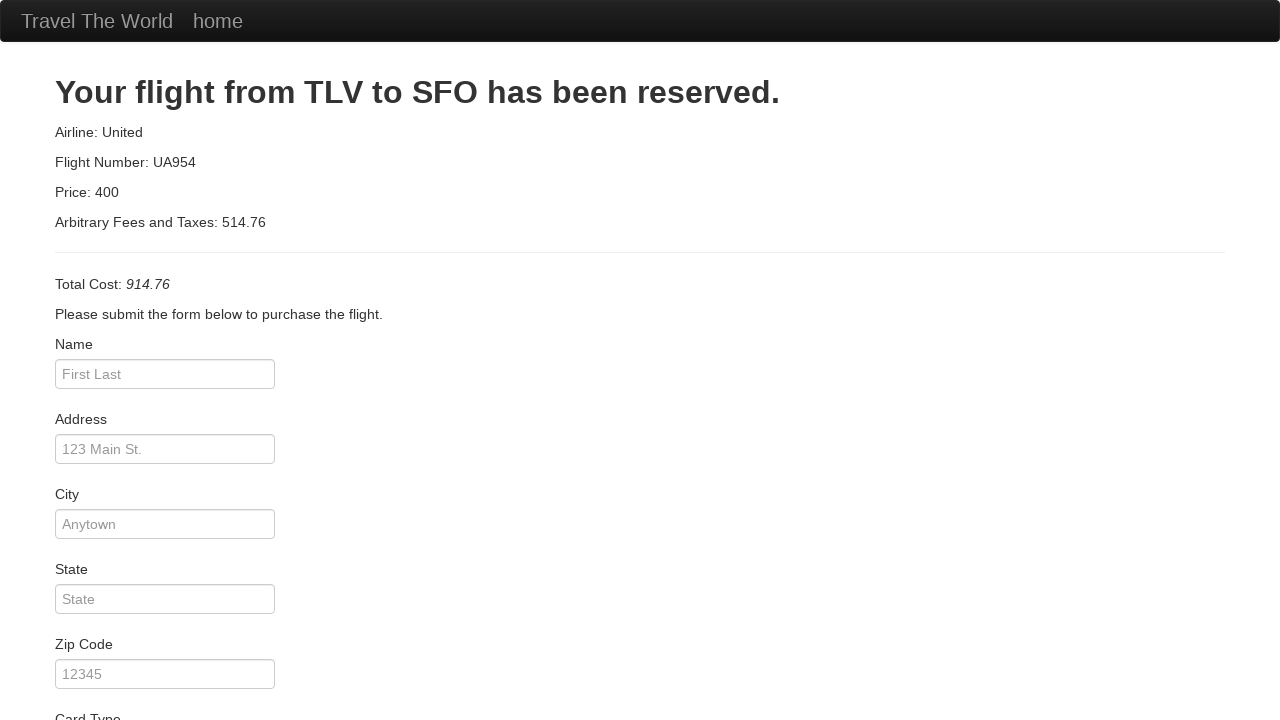